Navigates to the Automation Exercise homepage and clicks on the Test Cases link to verify navigation to the test cases page.

Starting URL: https://automationexercise.com/

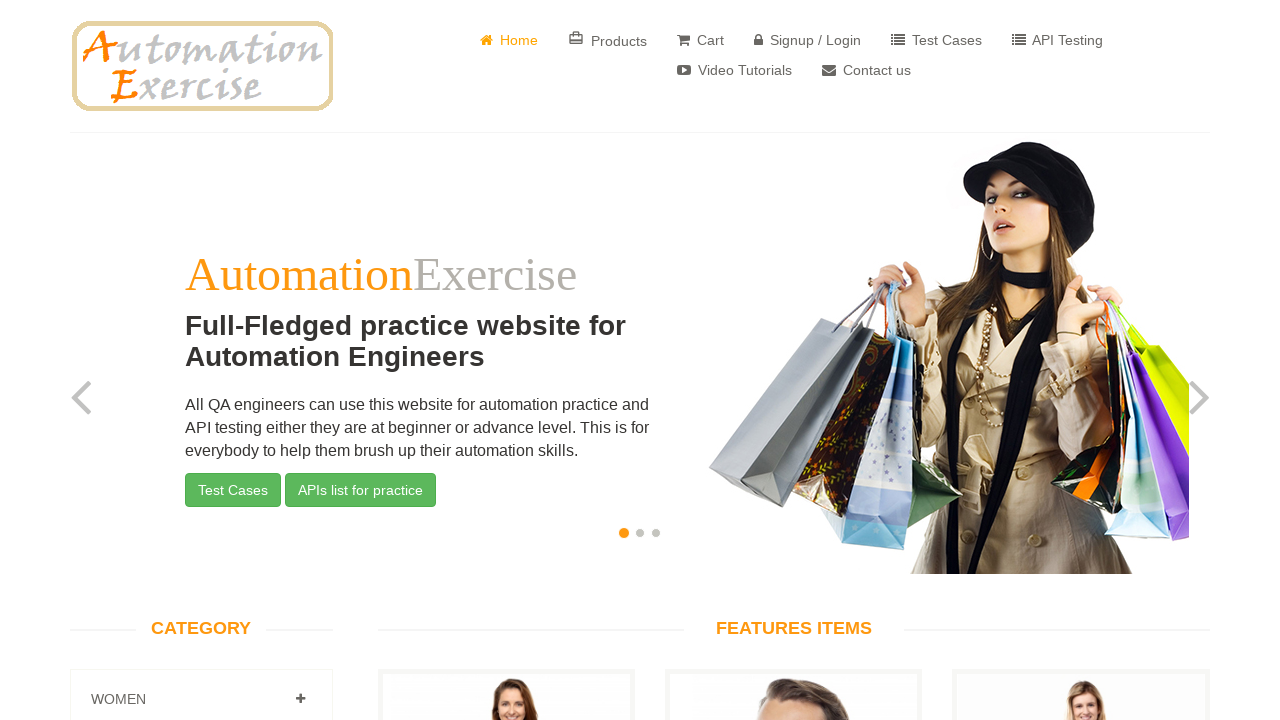

Clicked on Test Cases link at (936, 40) on a[href='/test_cases']
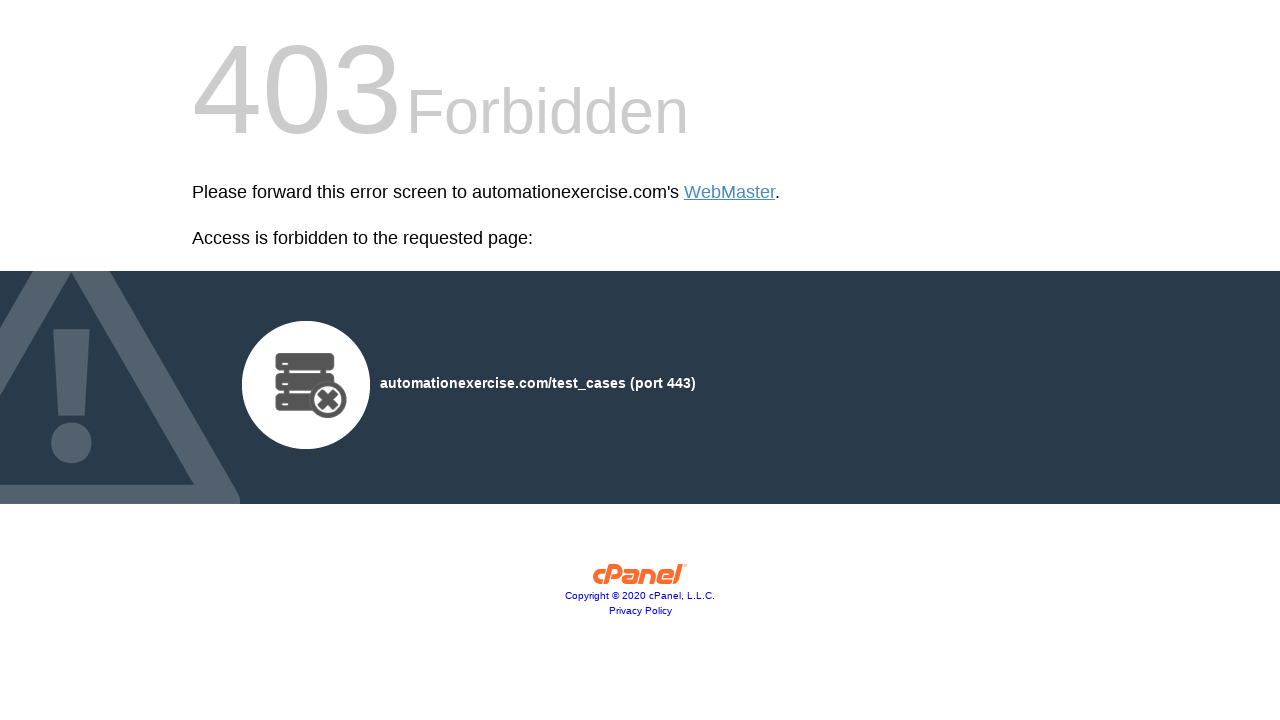

Test cases page loaded successfully
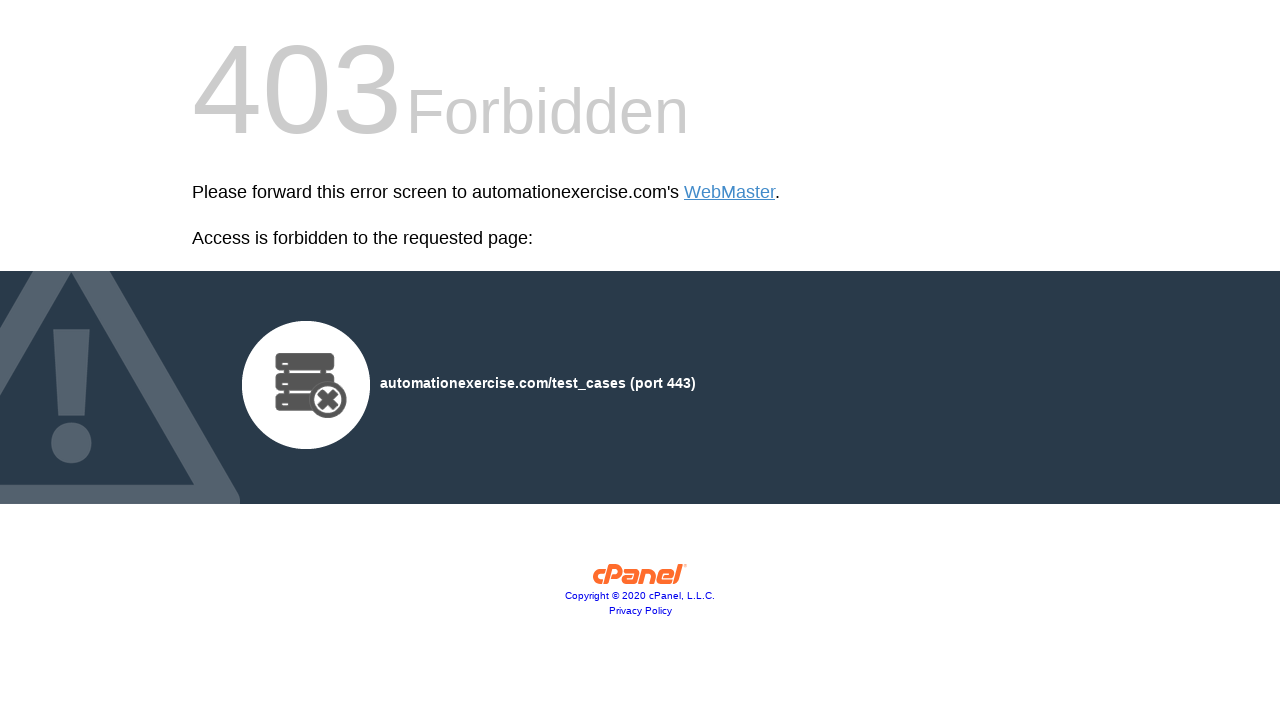

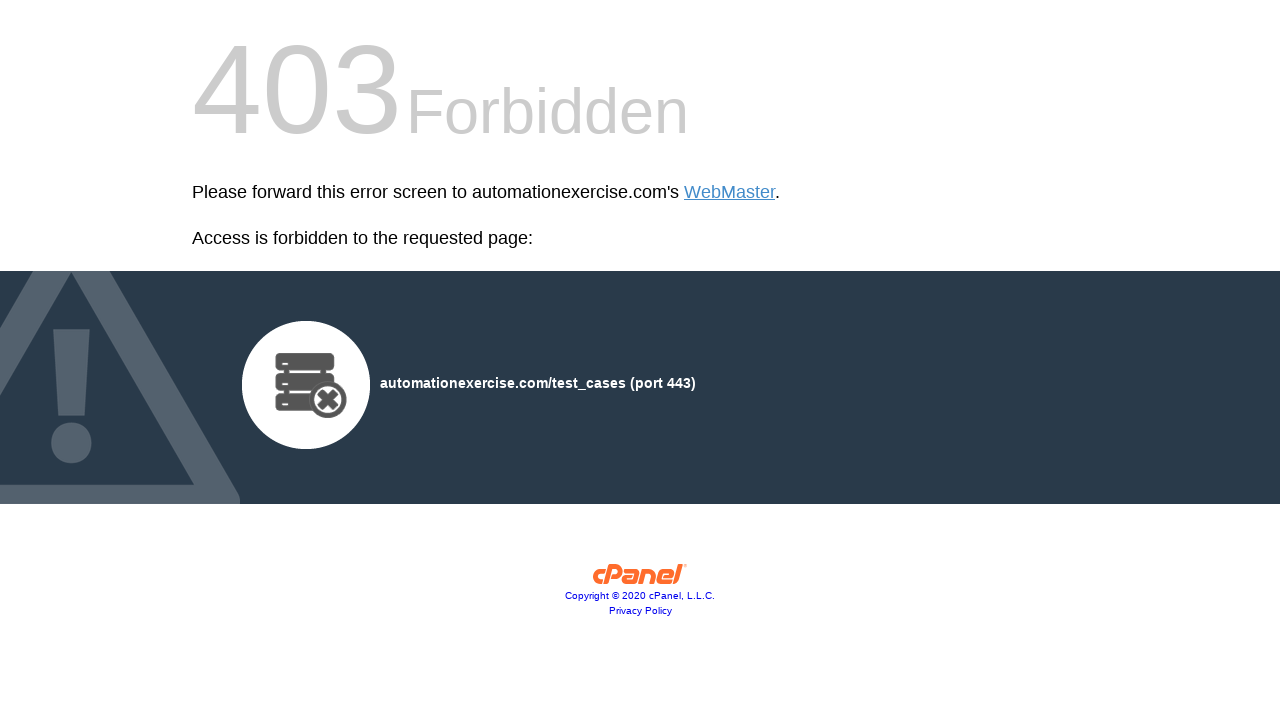